Tests window/tab handling by opening a new tab via clicking a link and switching to the newly opened tab

Starting URL: https://the-internet.herokuapp.com/windows

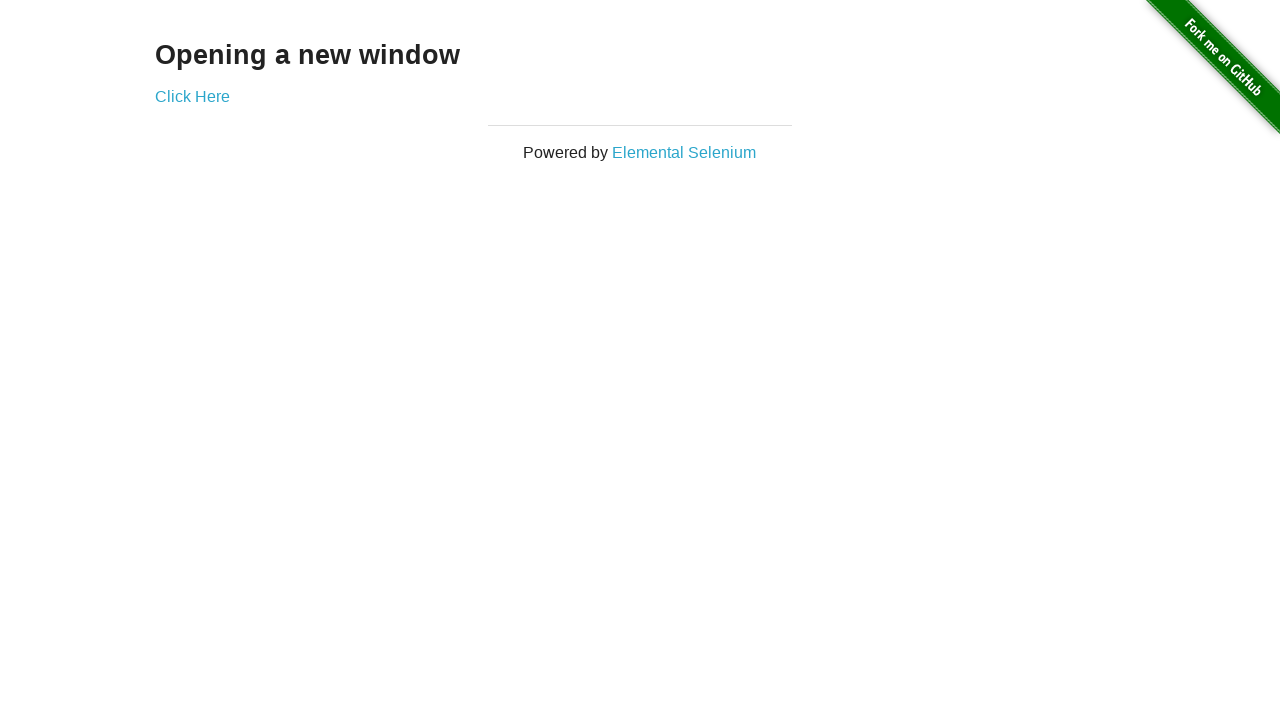

Clicked 'Click Here' link to open new tab at (192, 96) on text='Click Here'
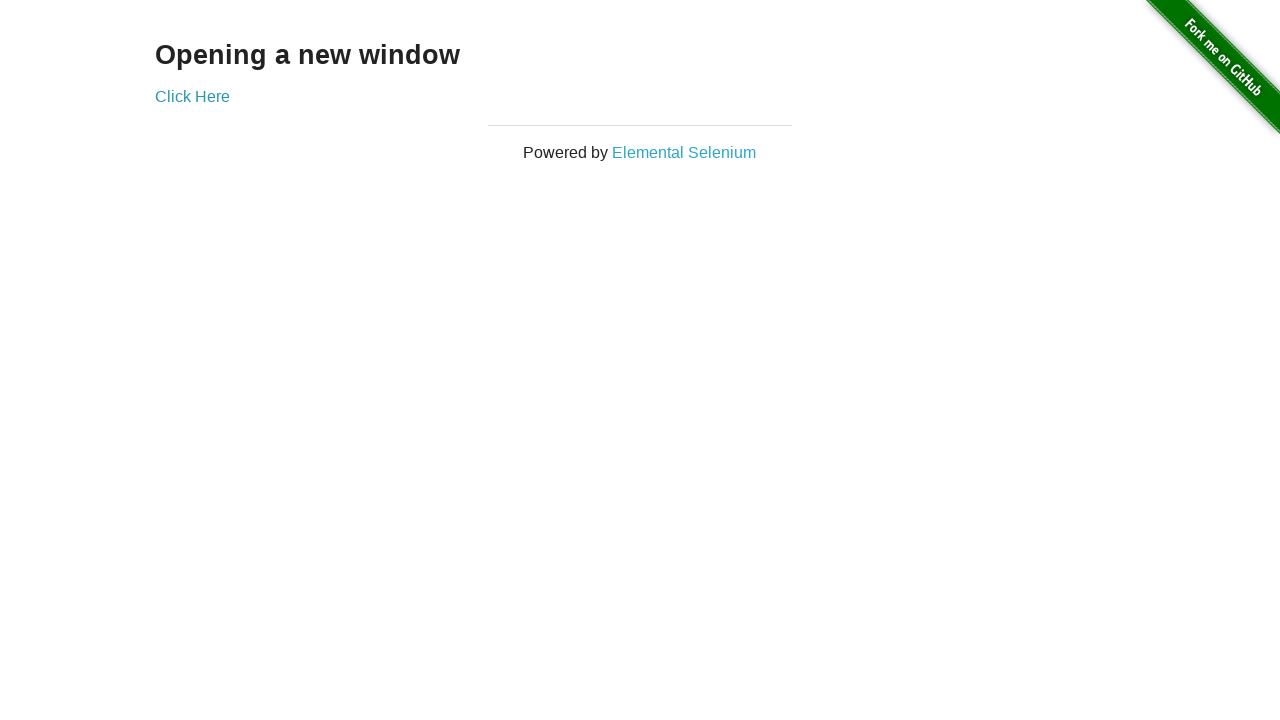

New page object obtained from context
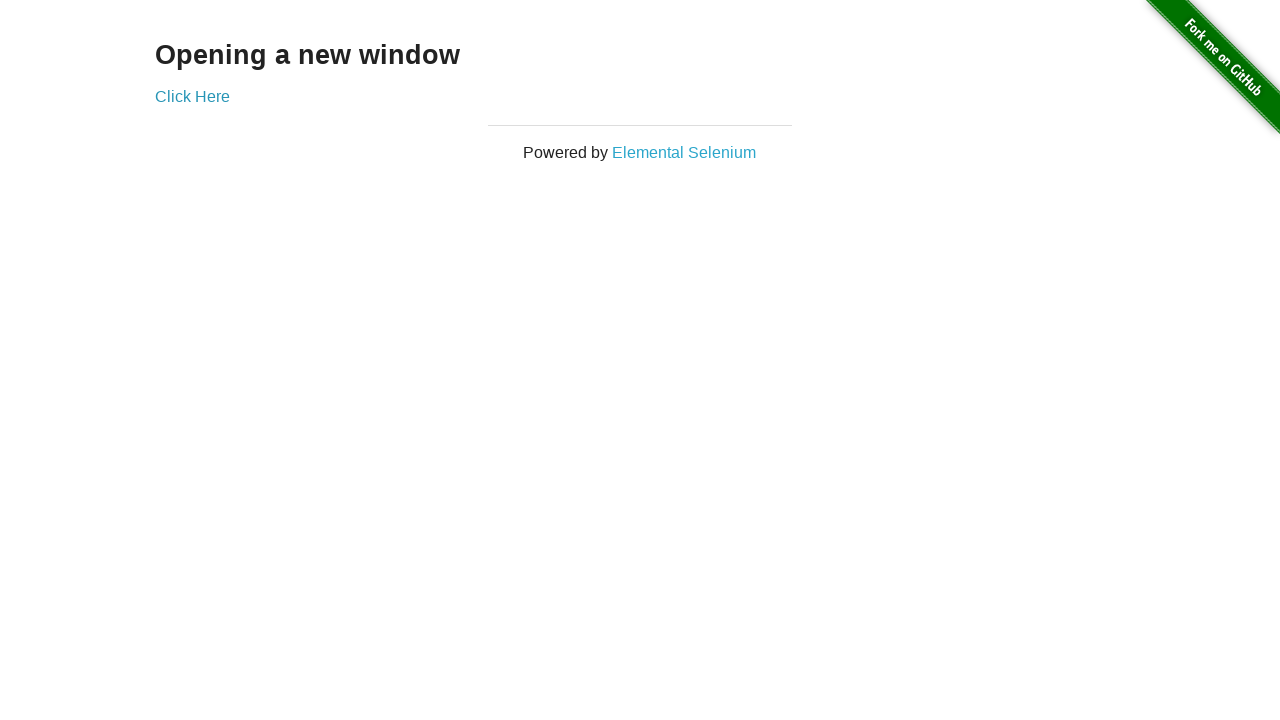

New page finished loading
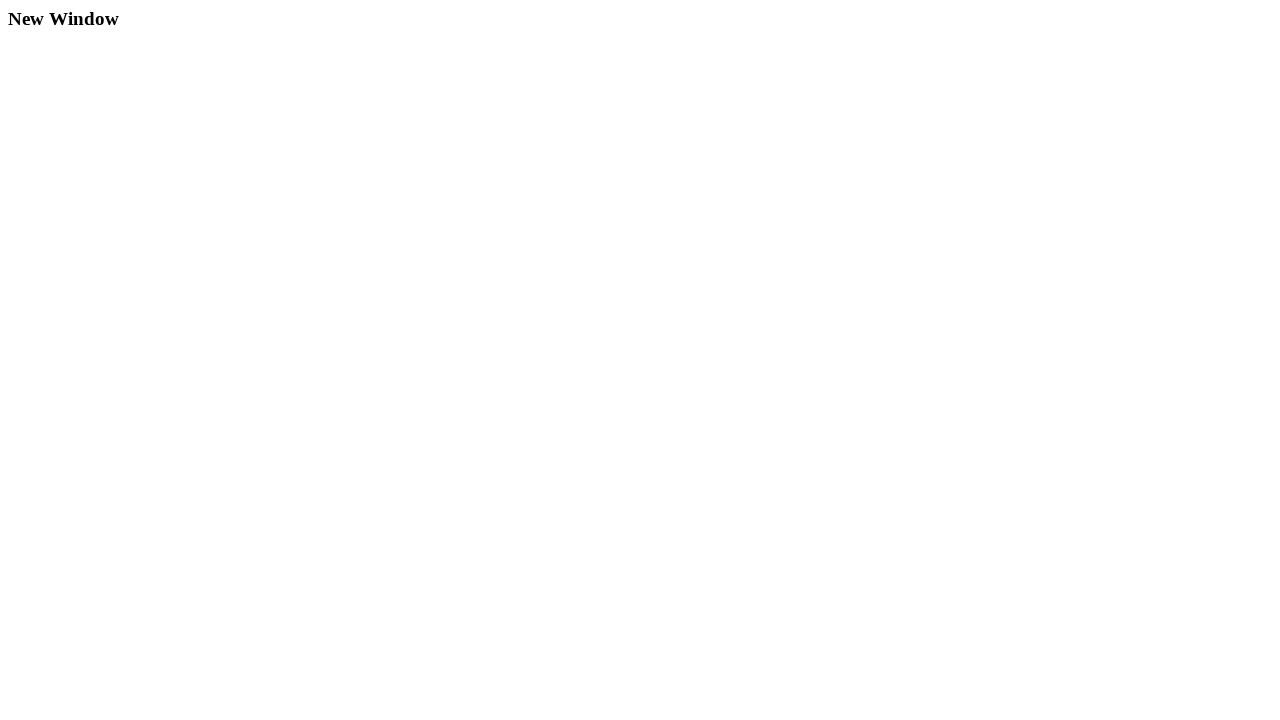

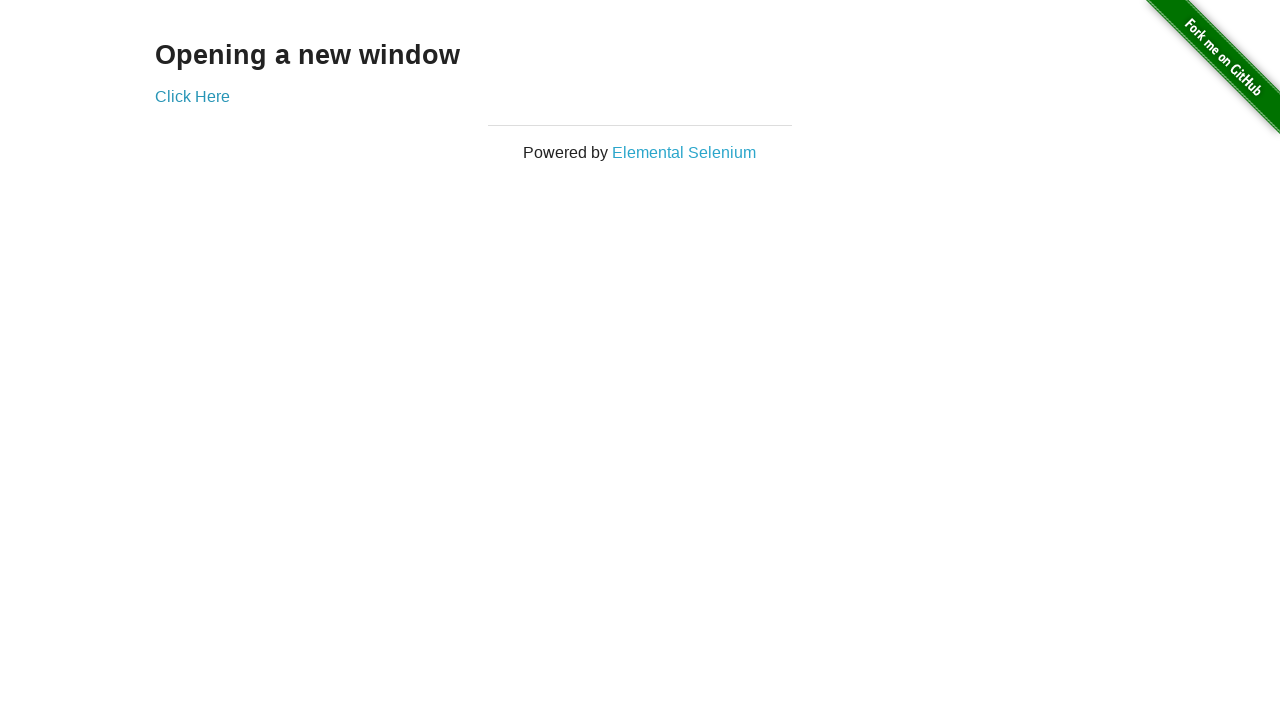